Tests keyboard input events by sending single keys and key combinations including Ctrl+A and Ctrl+C

Starting URL: https://v1.training-support.net/selenium/input-events

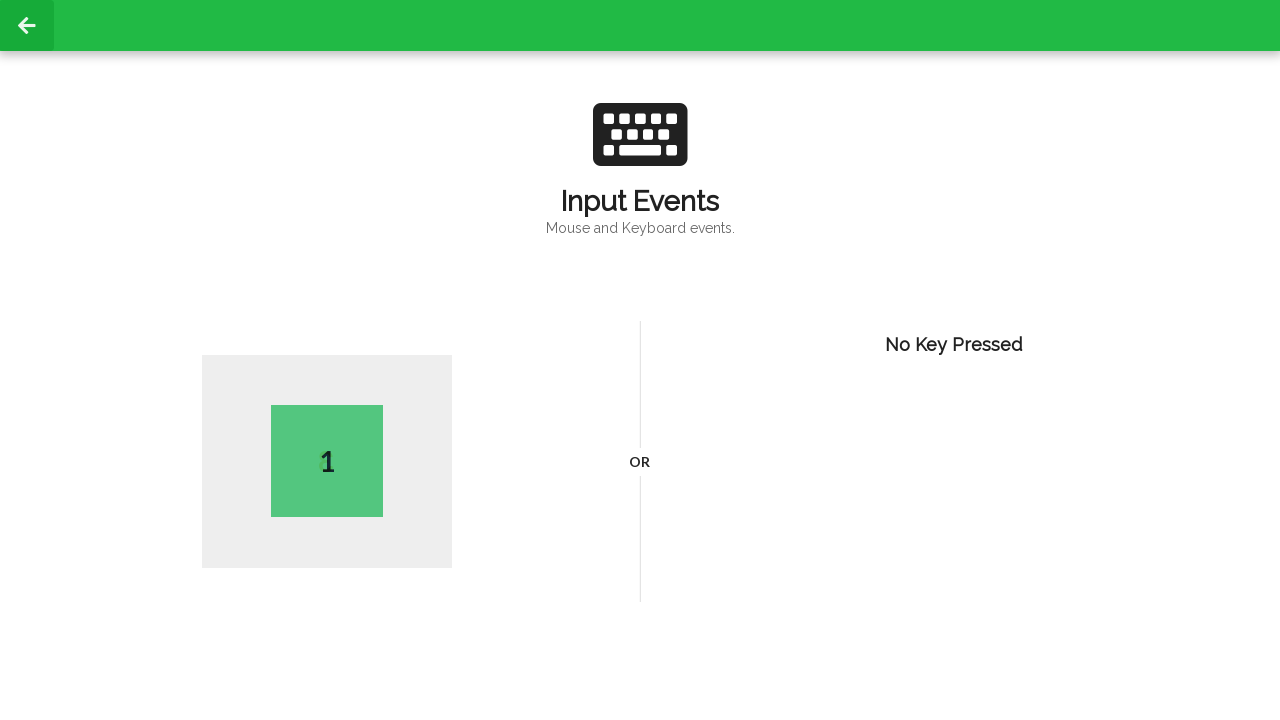

Pressed single key 'R'
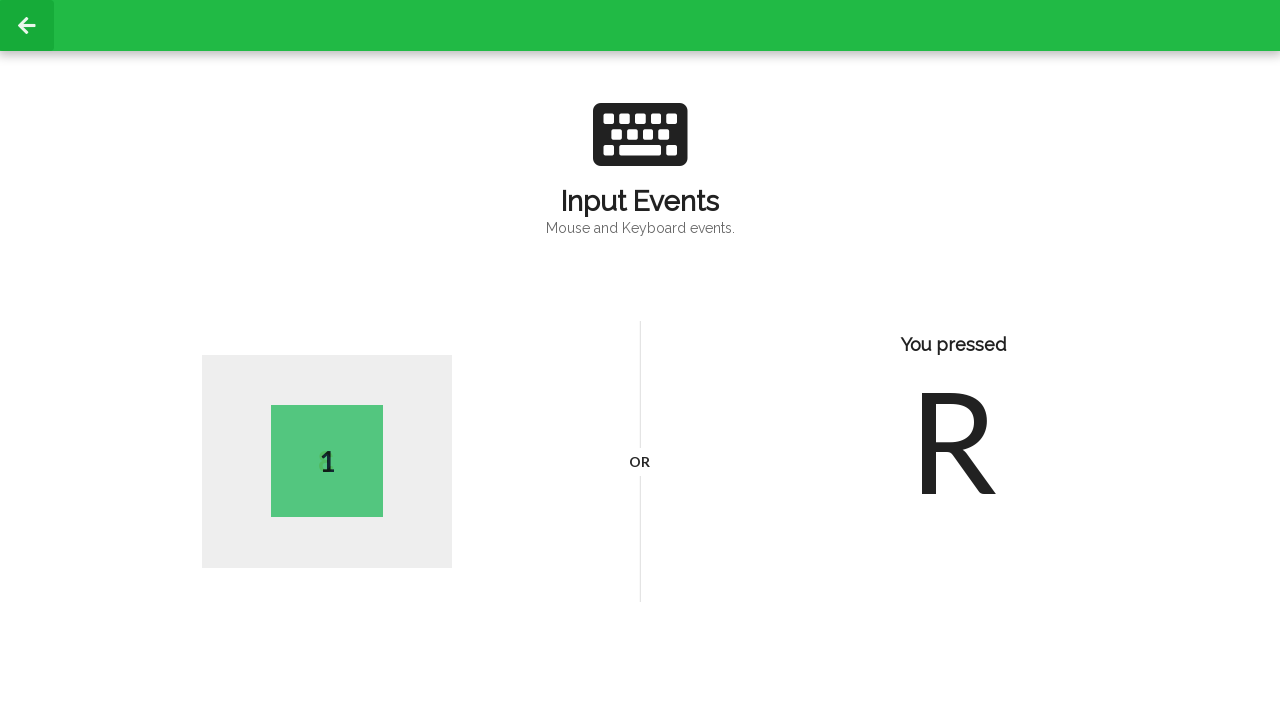

Held down Control key
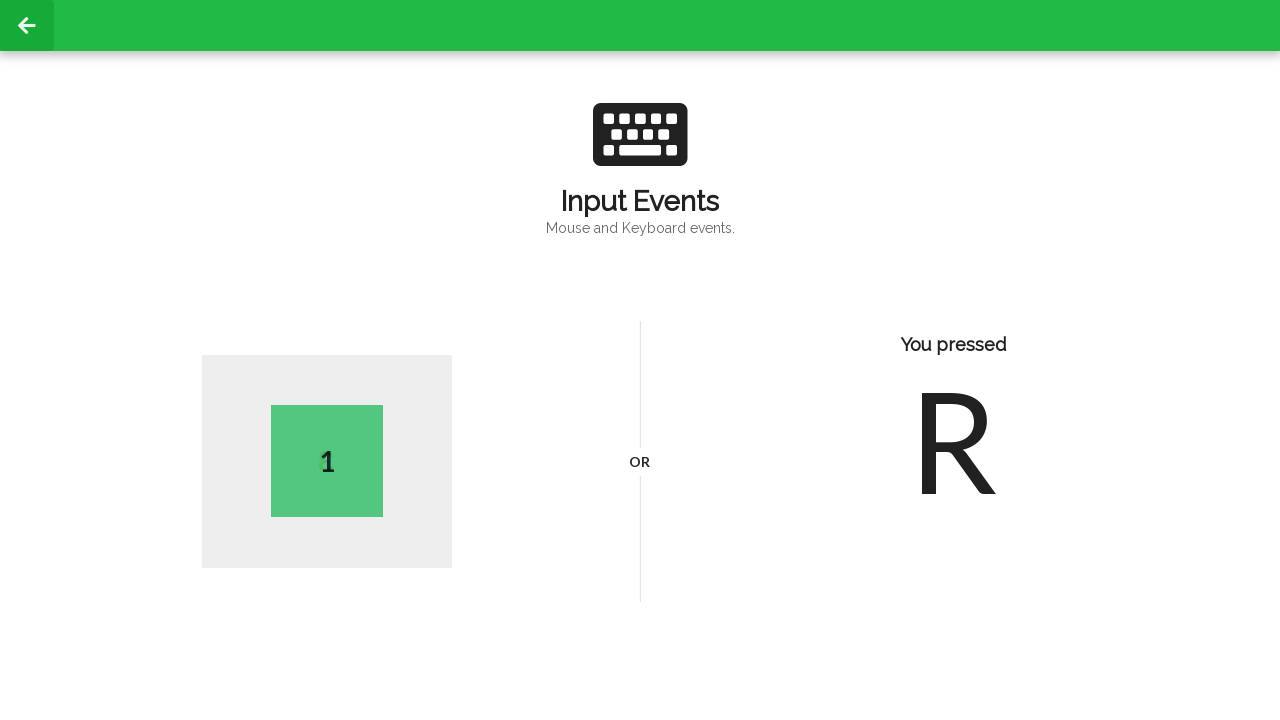

Pressed 'a' to select all text with Ctrl+A
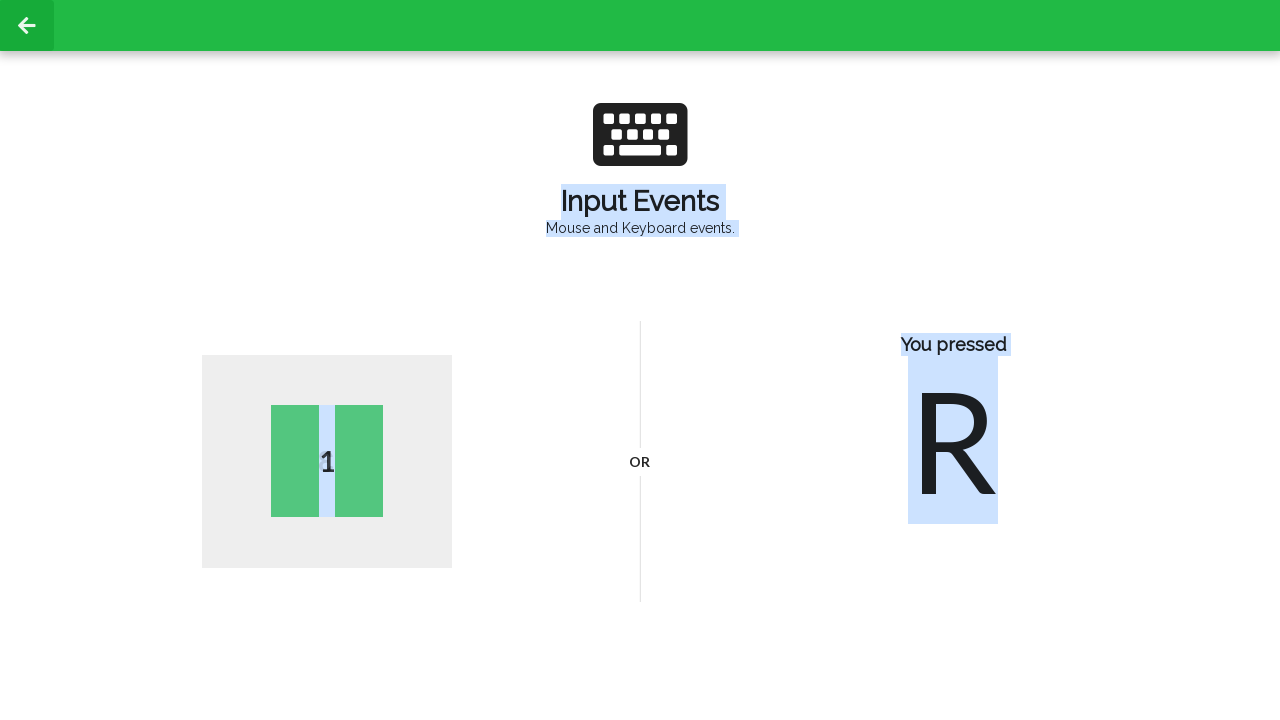

Pressed 'c' to copy text with Ctrl+C
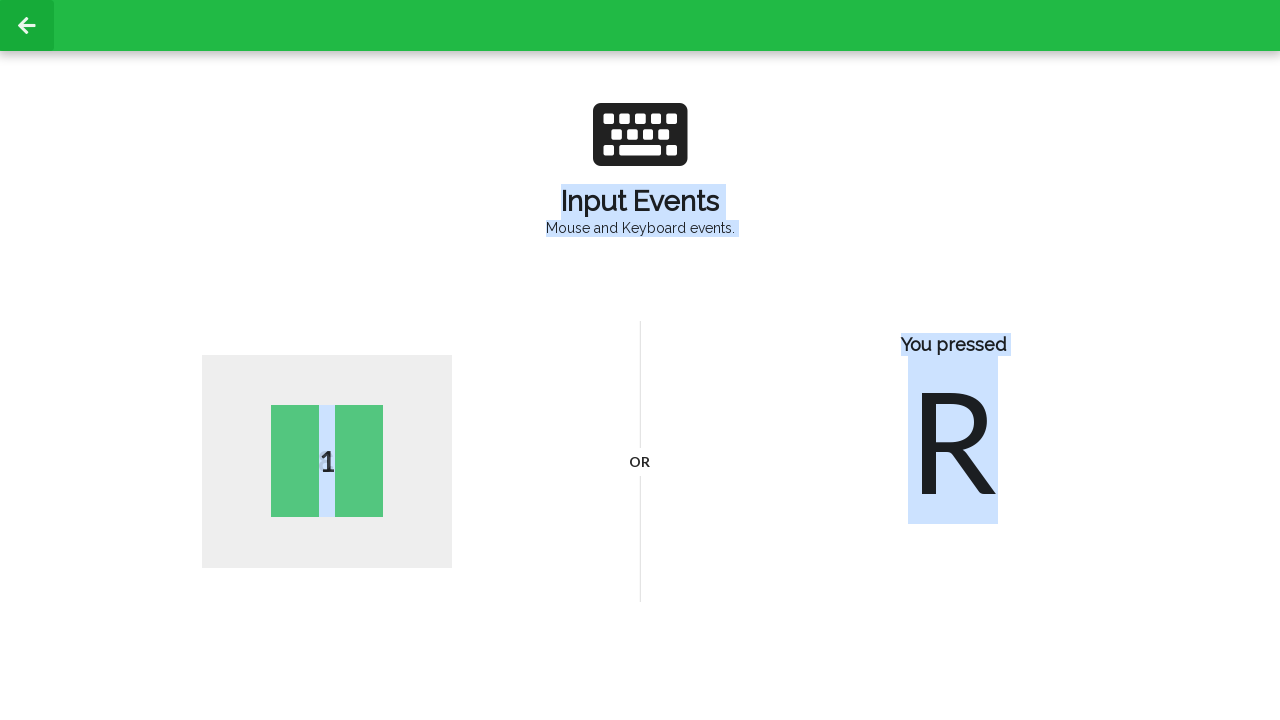

Released Control key
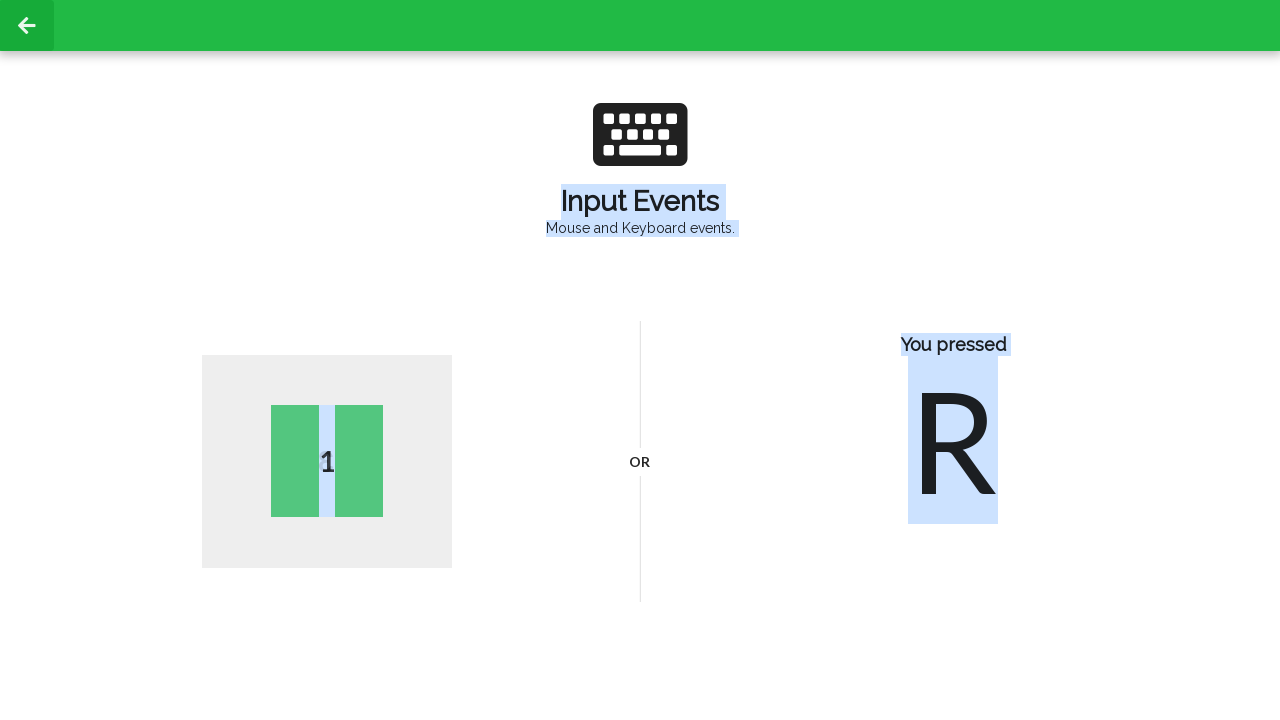

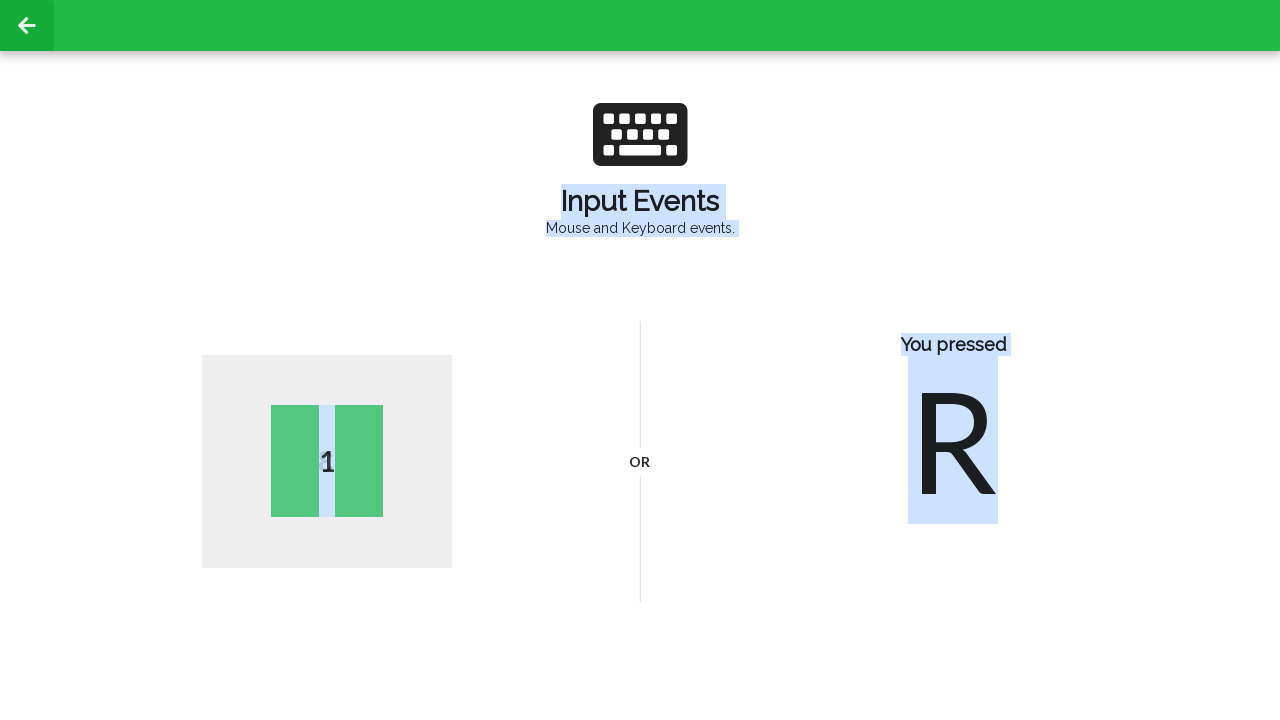